Tests mouse movement to absolute viewport coordinates

Starting URL: https://selenium.dev/selenium/web/mouse_interaction.html

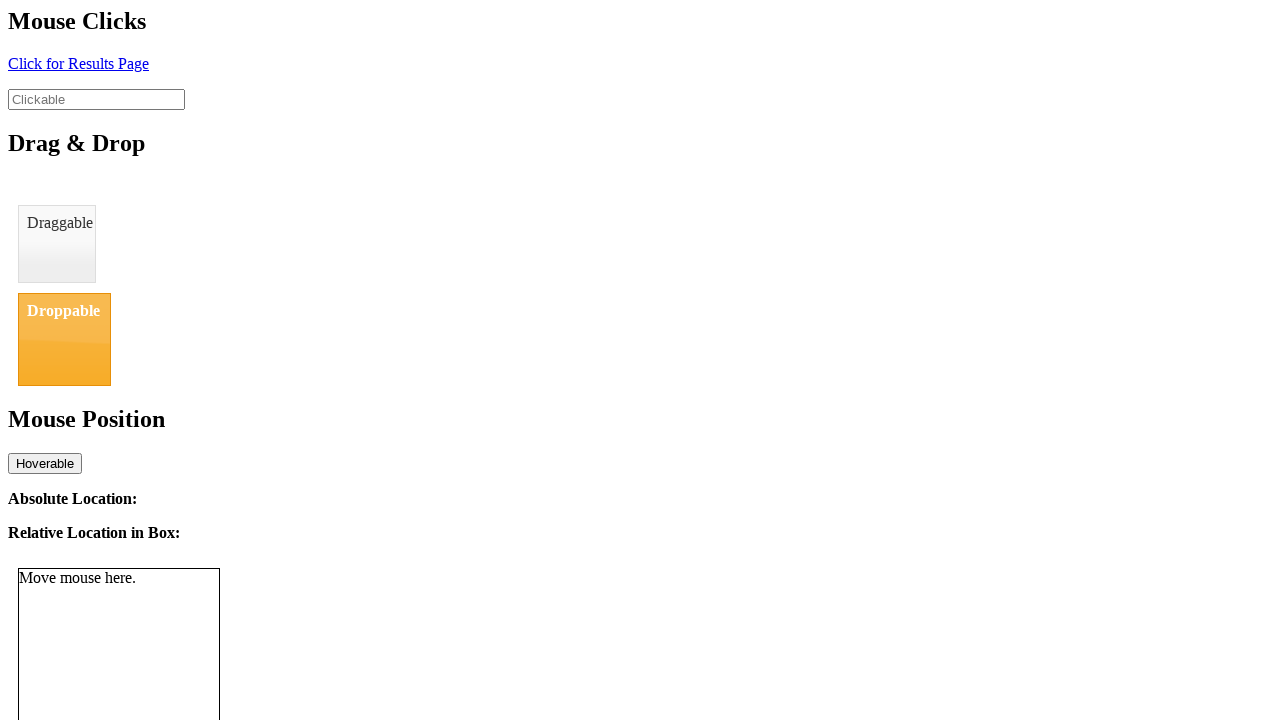

Moved mouse to absolute viewport coordinates (8, 12) at (8, 12)
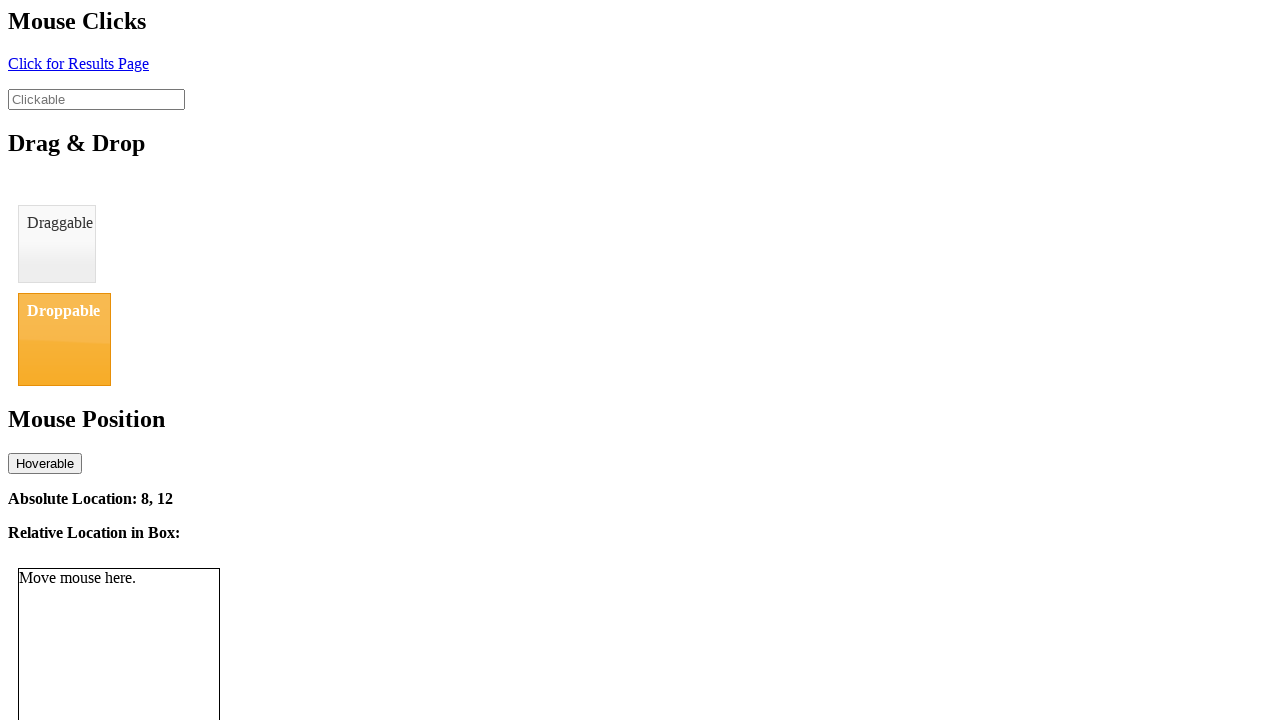

Waited for absolute location coordinates to update
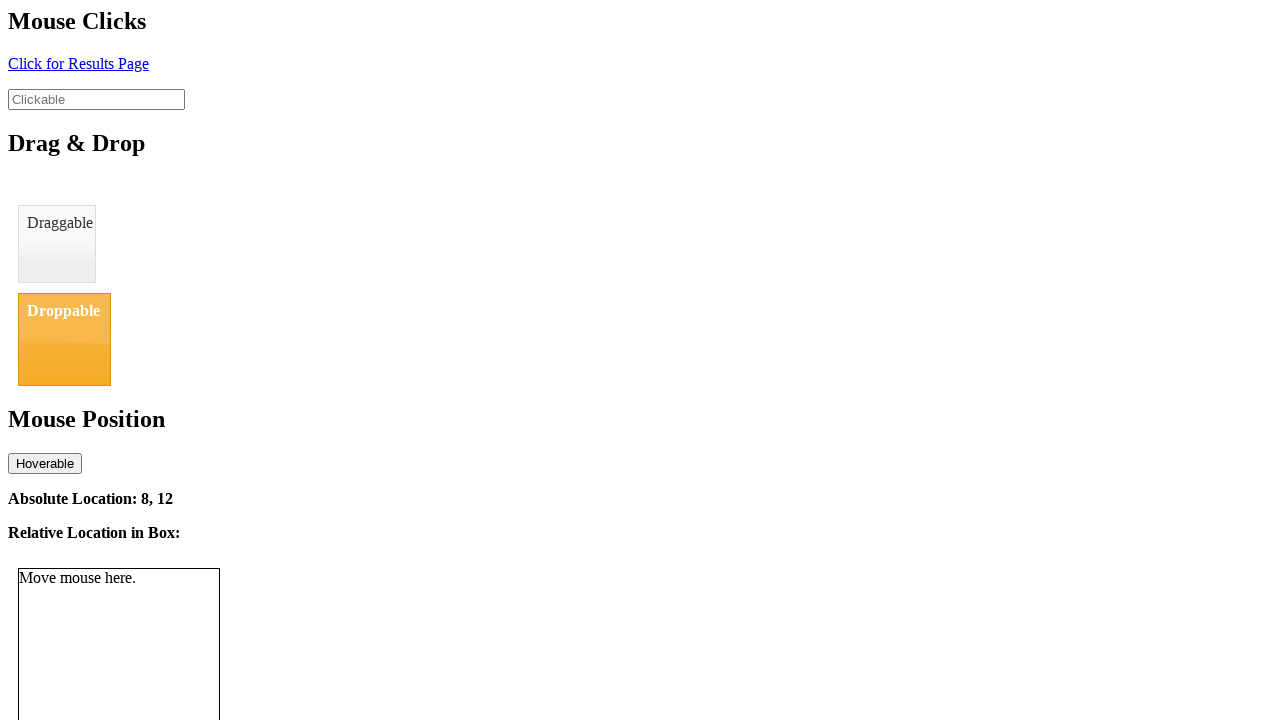

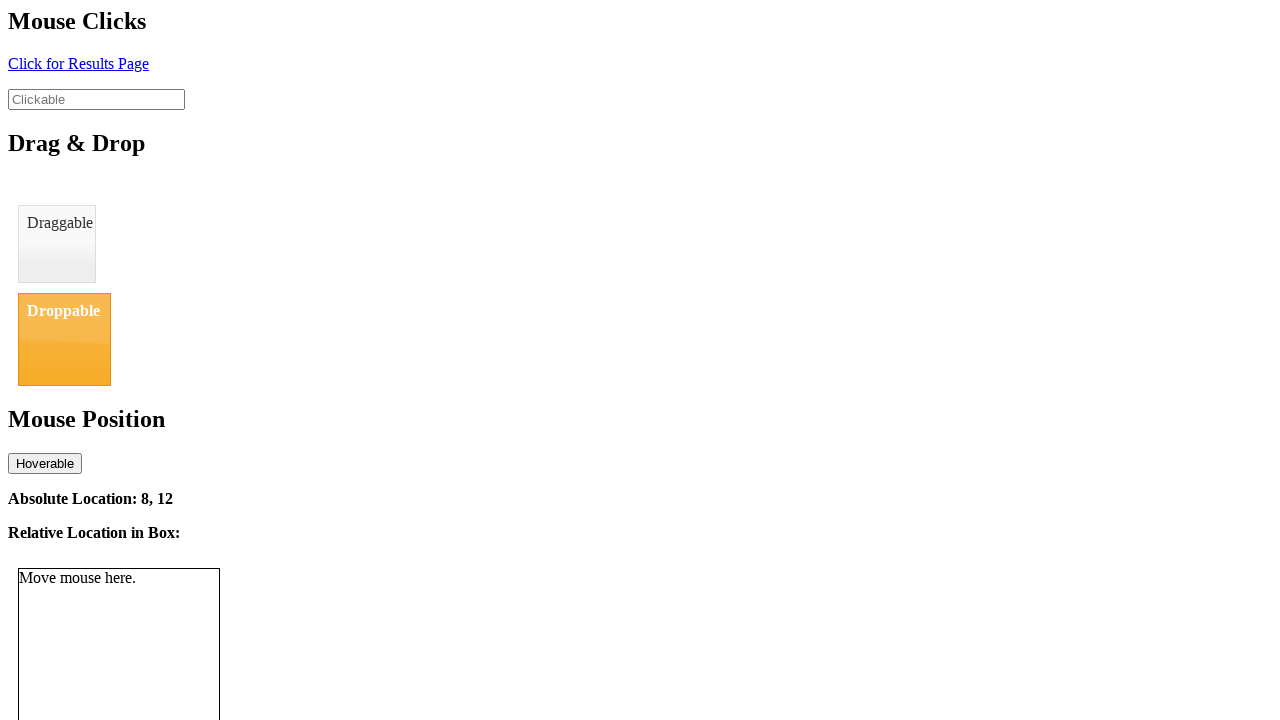